Tests multi-select with Control key by clicking individual items while holding Ctrl

Starting URL: https://automationfc.github.io/jquery-selectable/

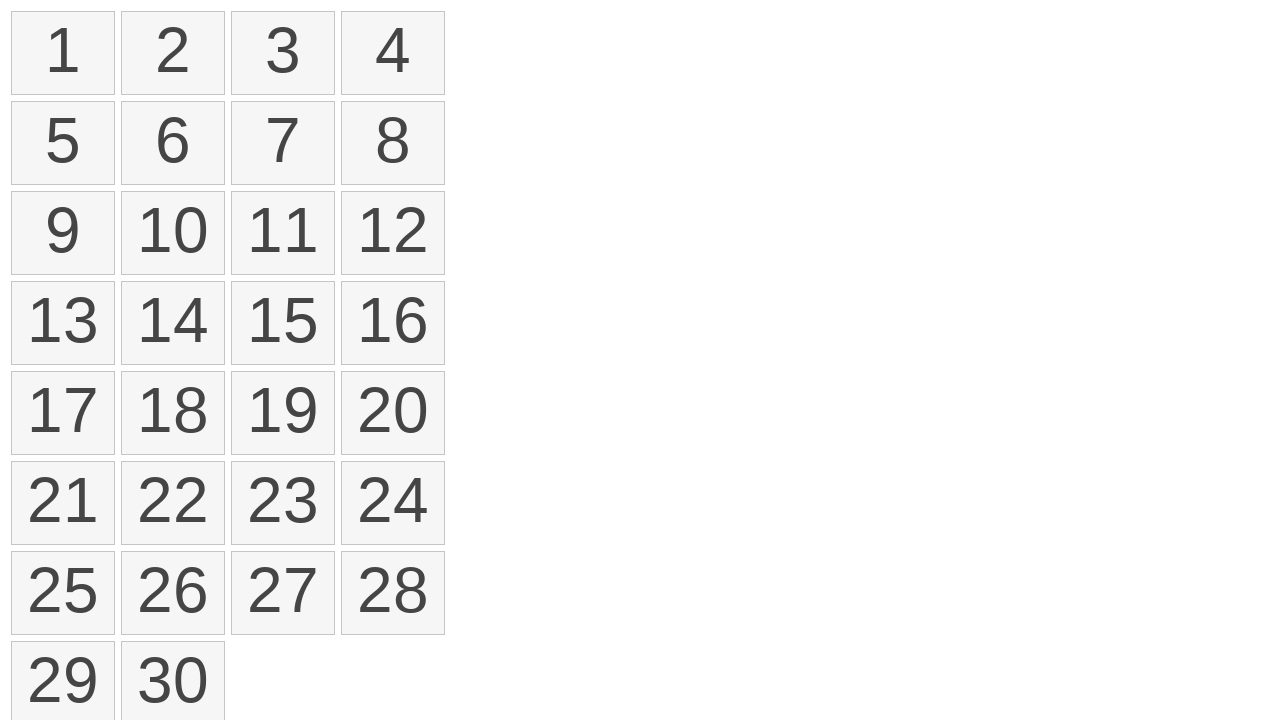

Located all selectable list items
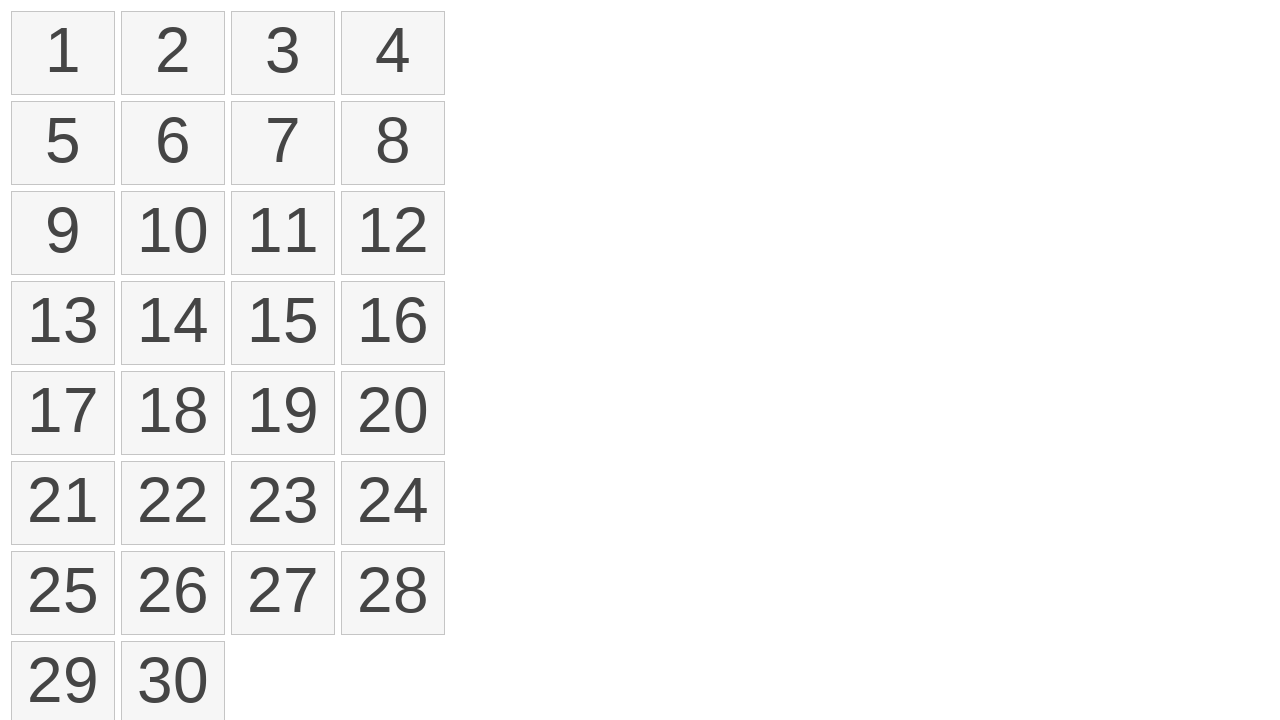

Pressed Control key down to enable multi-select mode
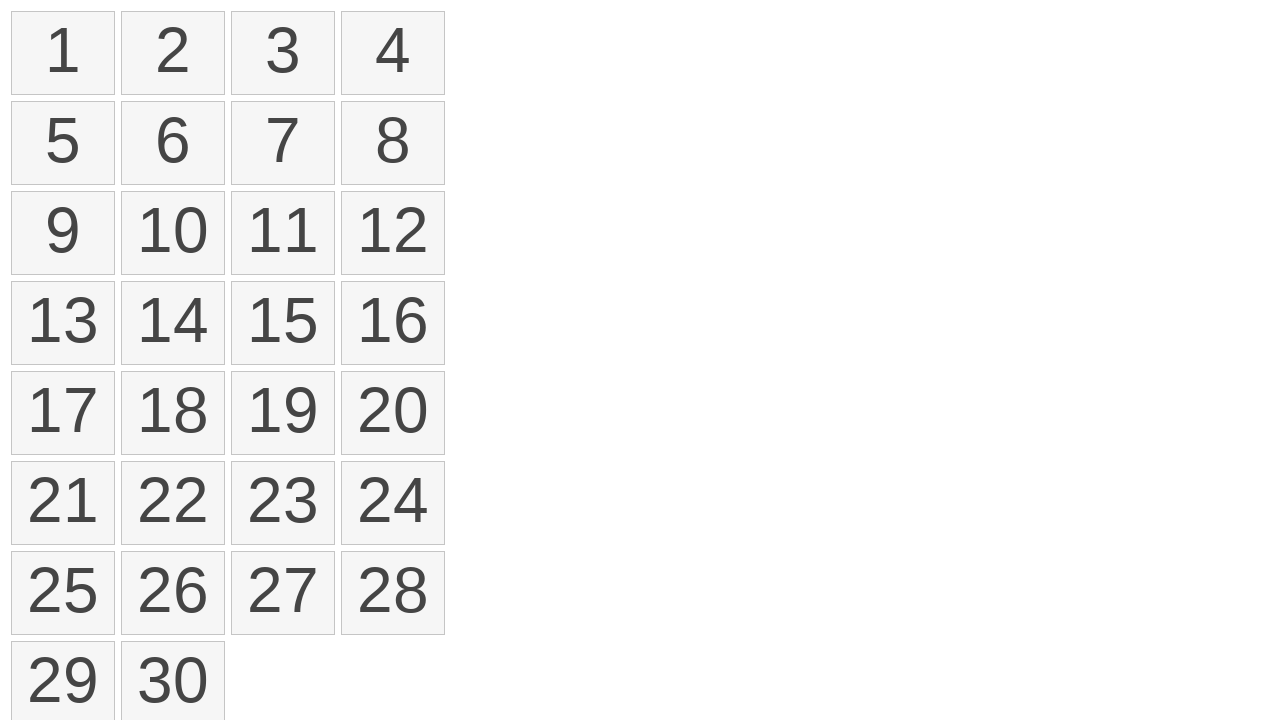

Clicked first item while holding Control at (63, 53) on li.ui-state-default >> nth=0
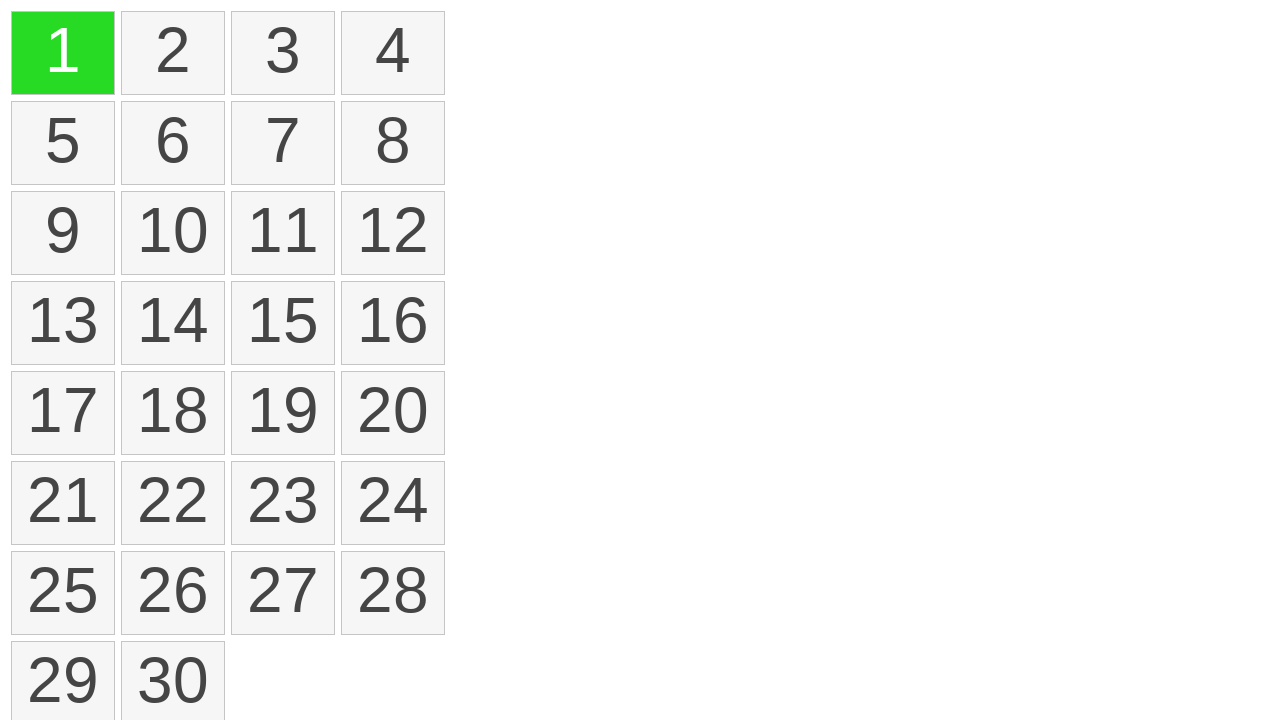

Clicked third item while holding Control at (283, 53) on li.ui-state-default >> nth=2
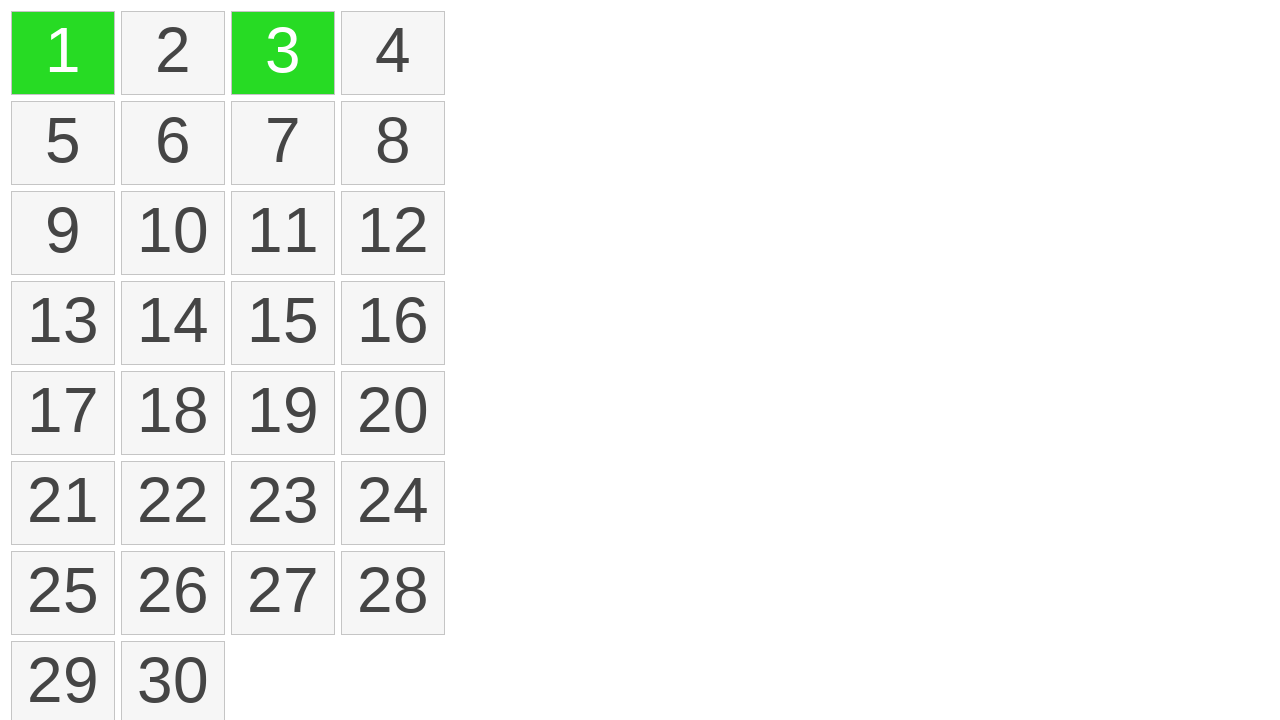

Released Control key
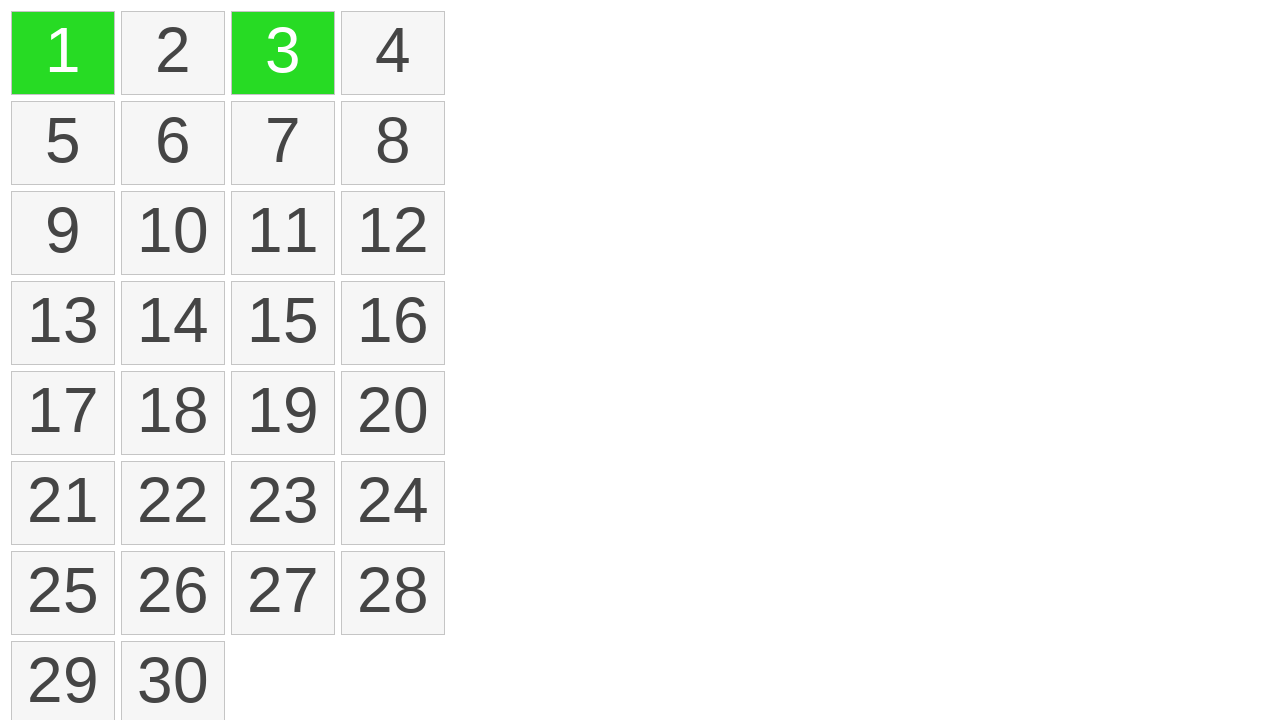

Located all selected items
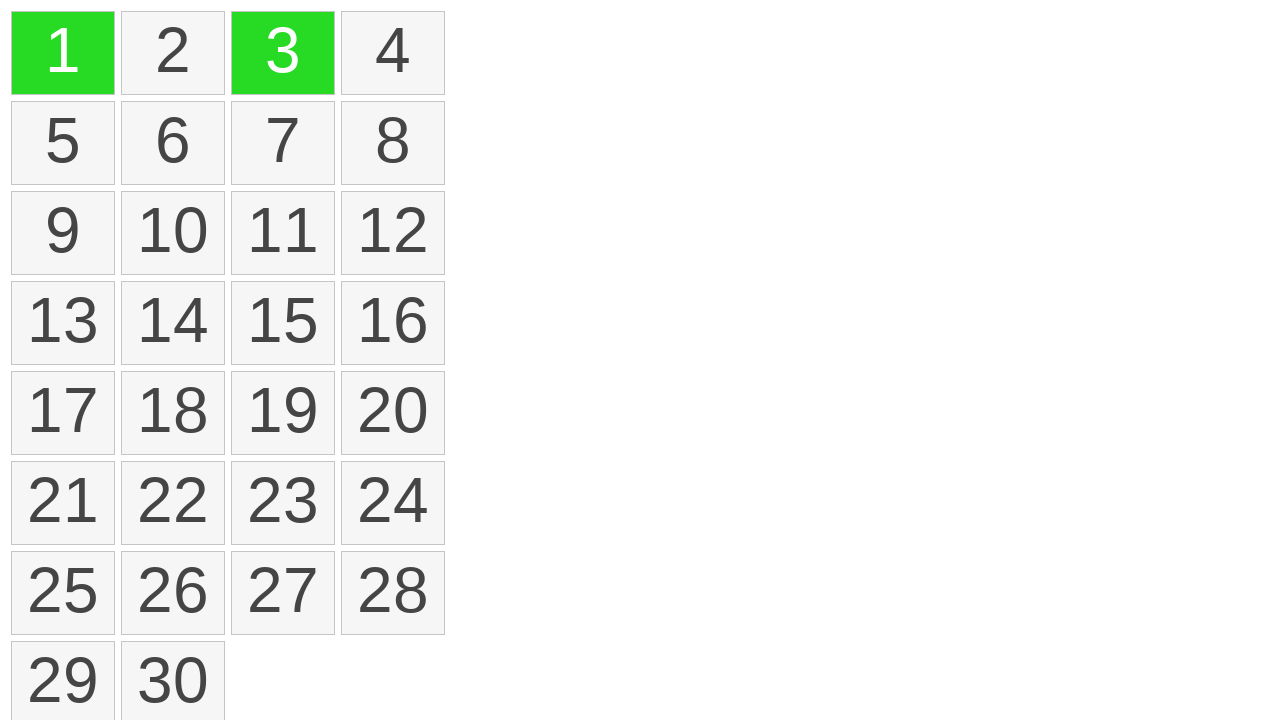

Verified that exactly 2 items are selected
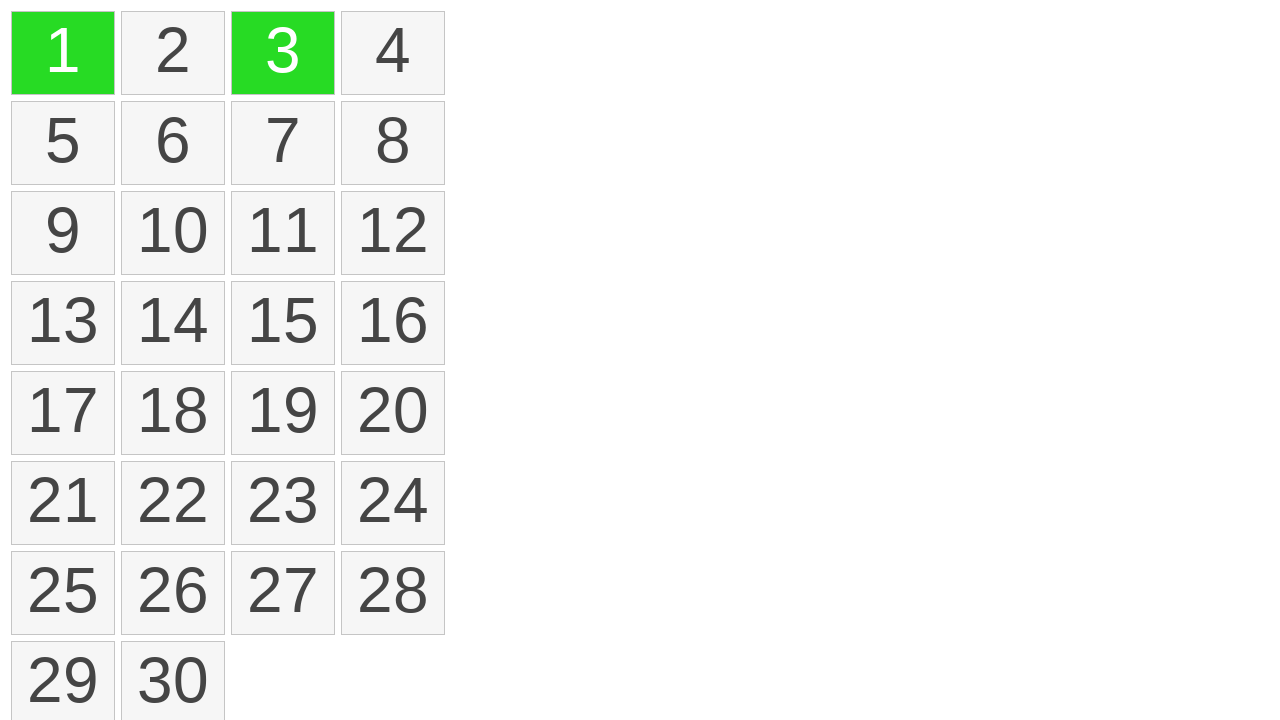

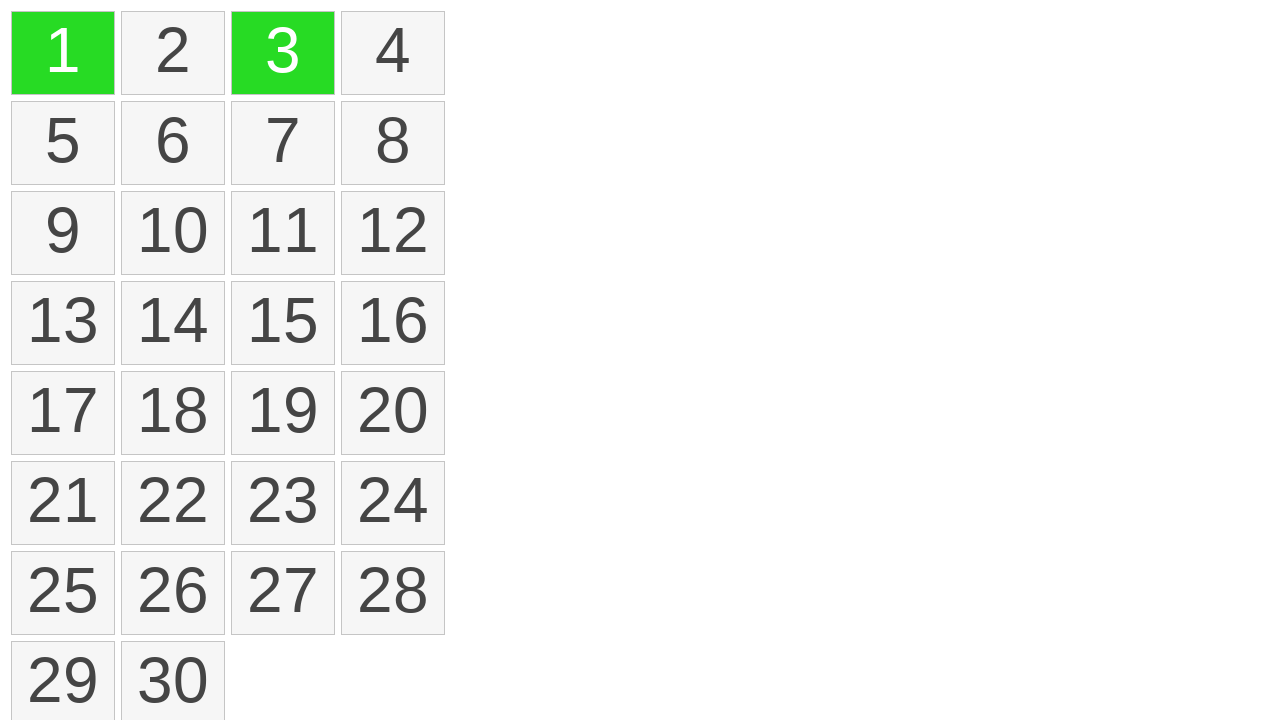